Clicks the locations link in the left menu and verifies it redirects to the Parasoft solutions page

Starting URL: https://parabank.parasoft.com/

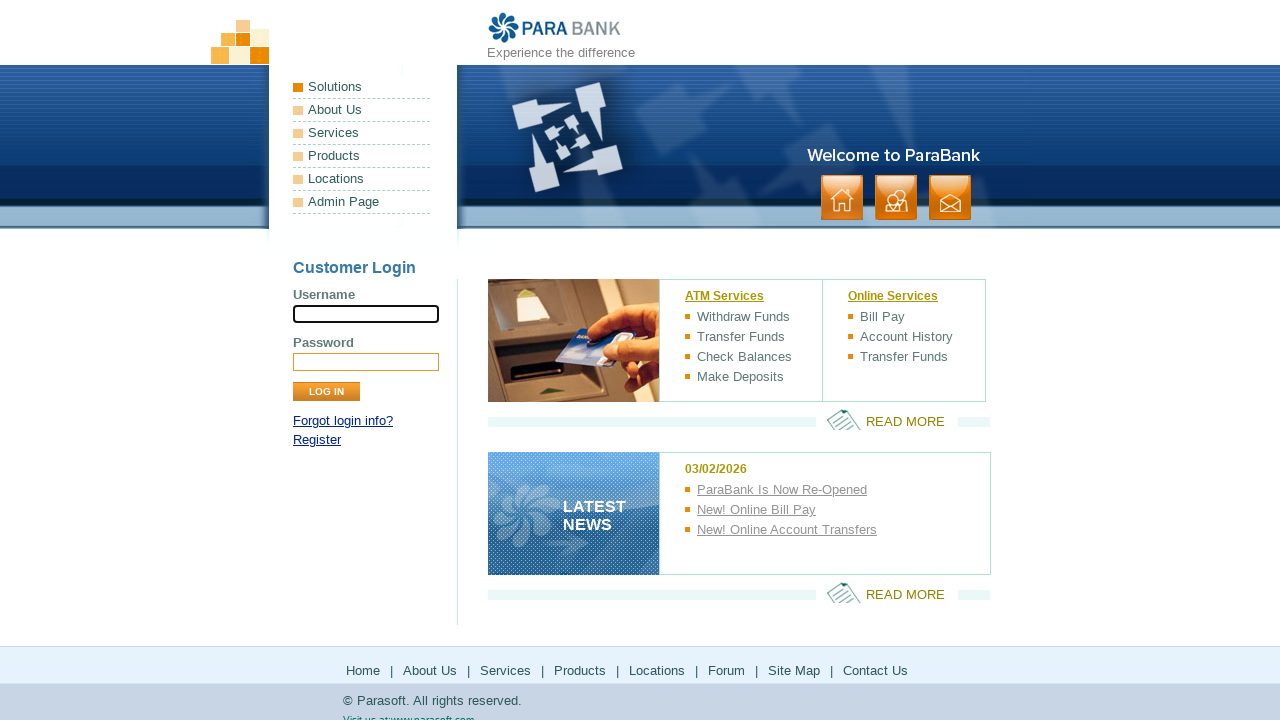

Clicked locations link in left menu at (362, 179) on .leftmenu > li:nth-child(5) > a:nth-child(1)
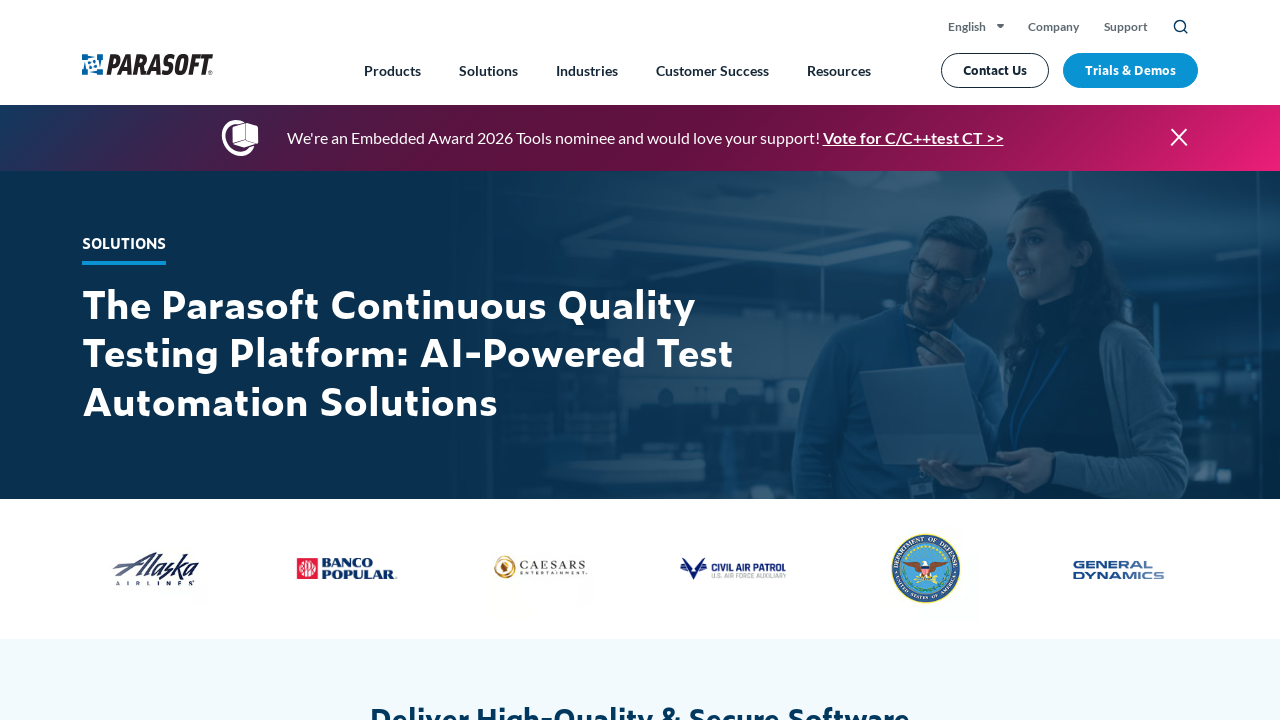

Verified redirect to Parasoft solutions page
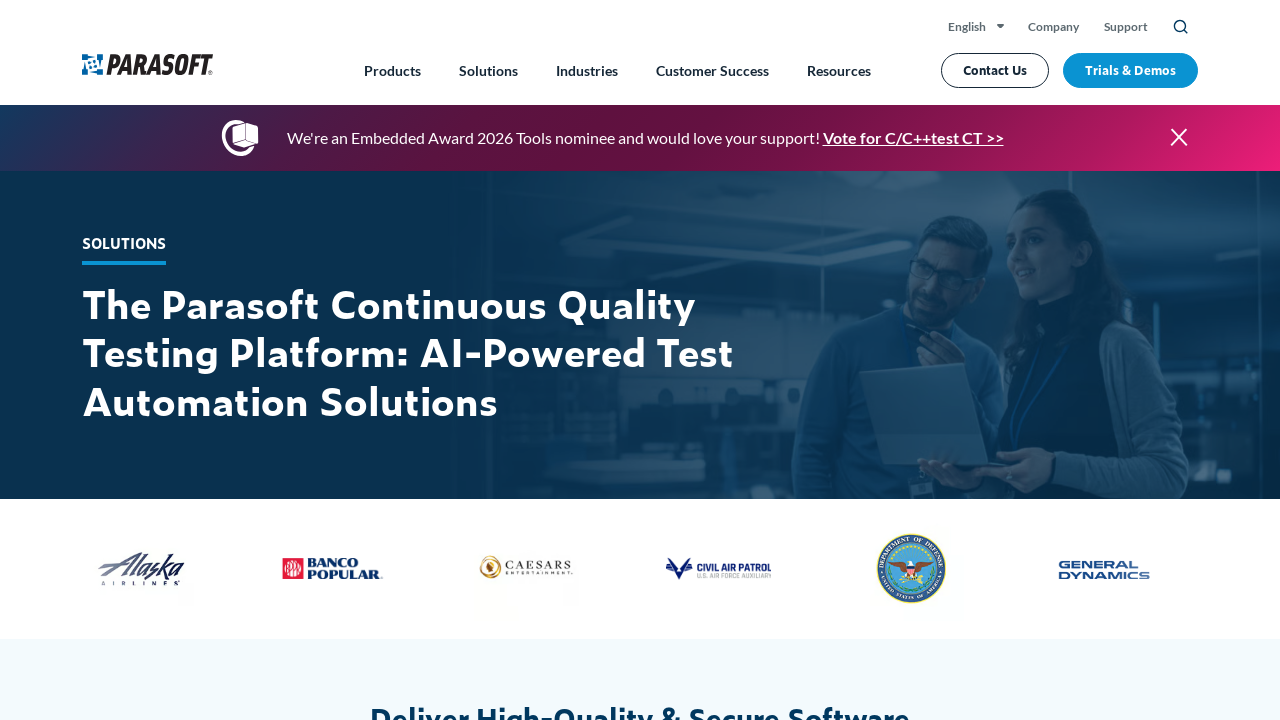

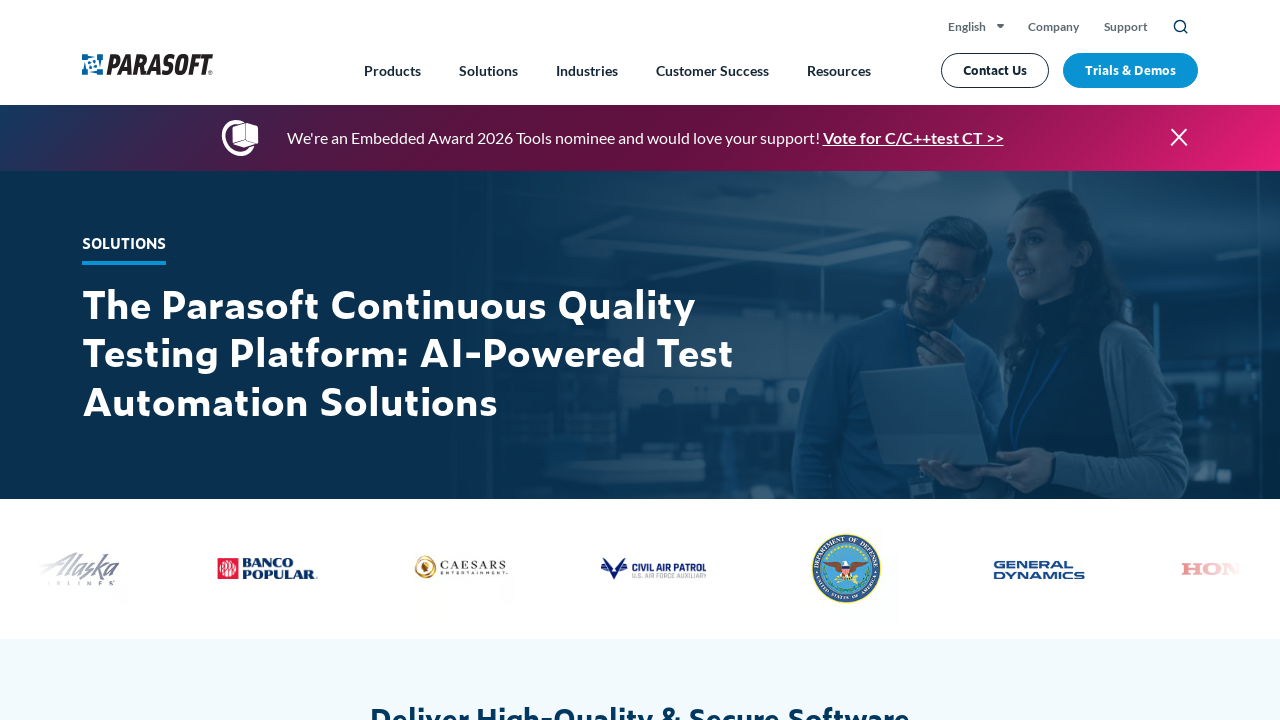